Tests navigation by clicking on the "Form Authentication" link on the Heroku test application homepage

Starting URL: https://the-internet.herokuapp.com

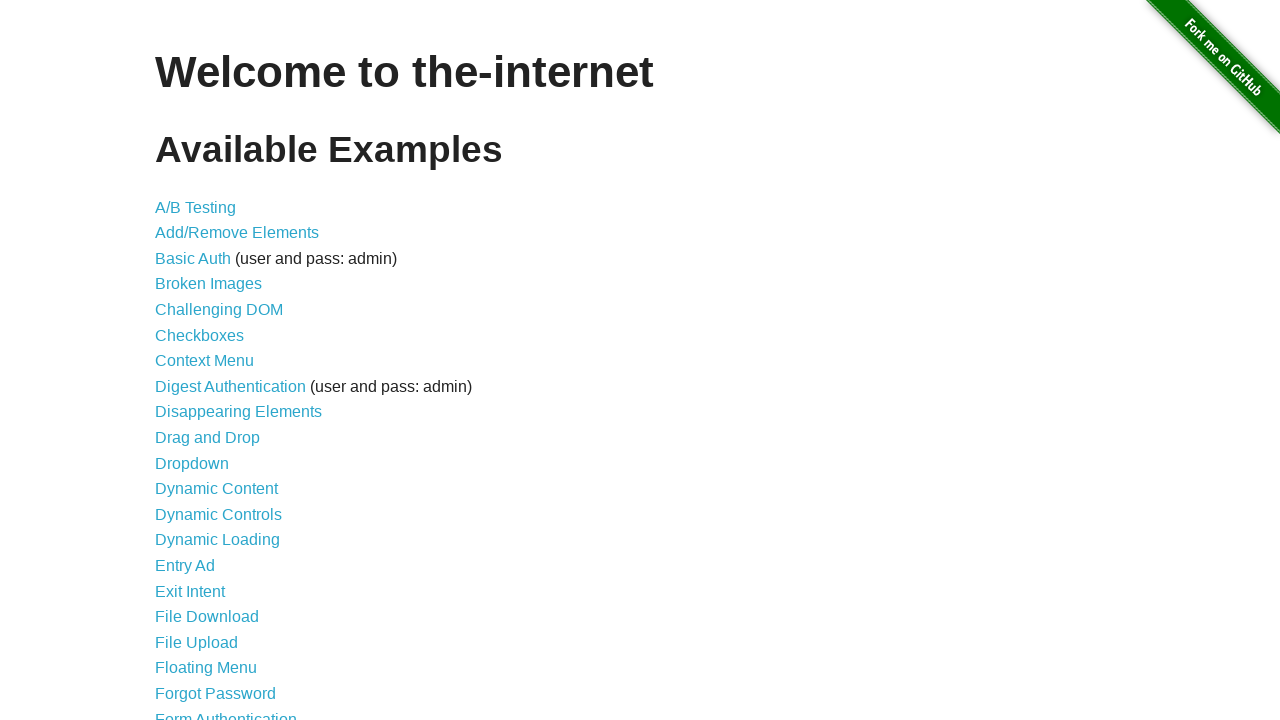

Clicked on the 'Form Authentication' link on the Heroku test application homepage at (226, 712) on text=Form Authentication
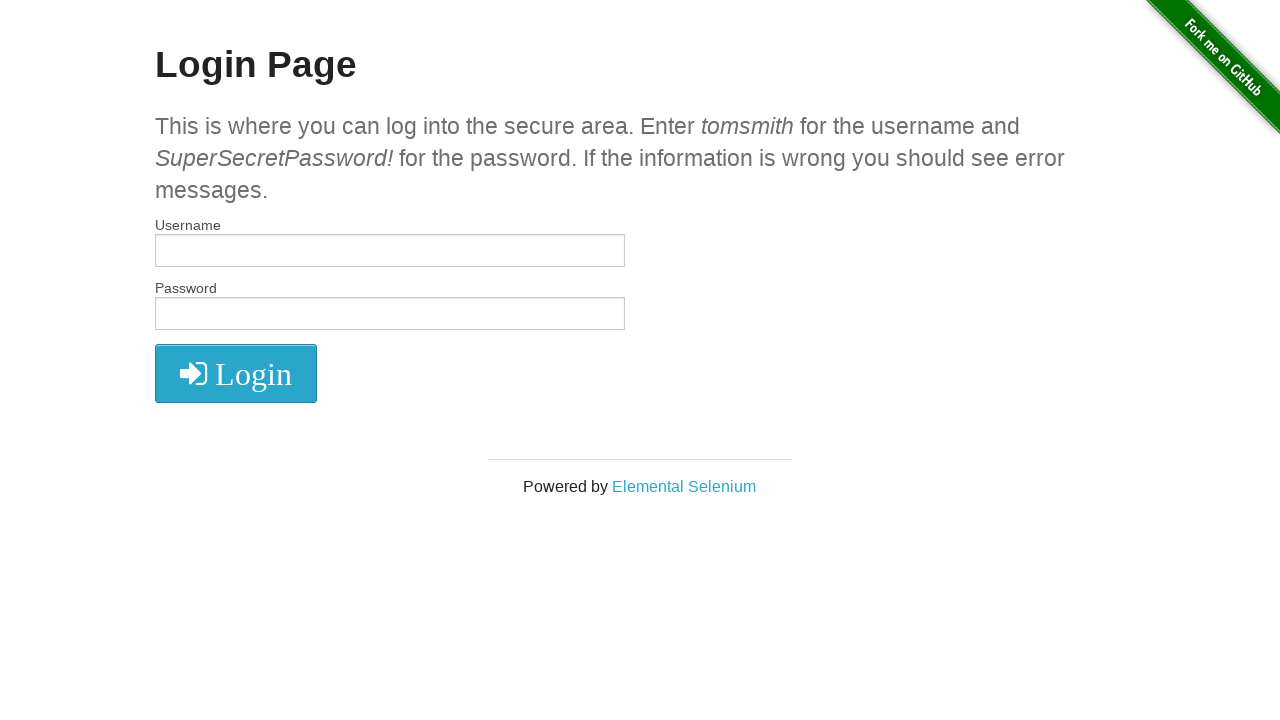

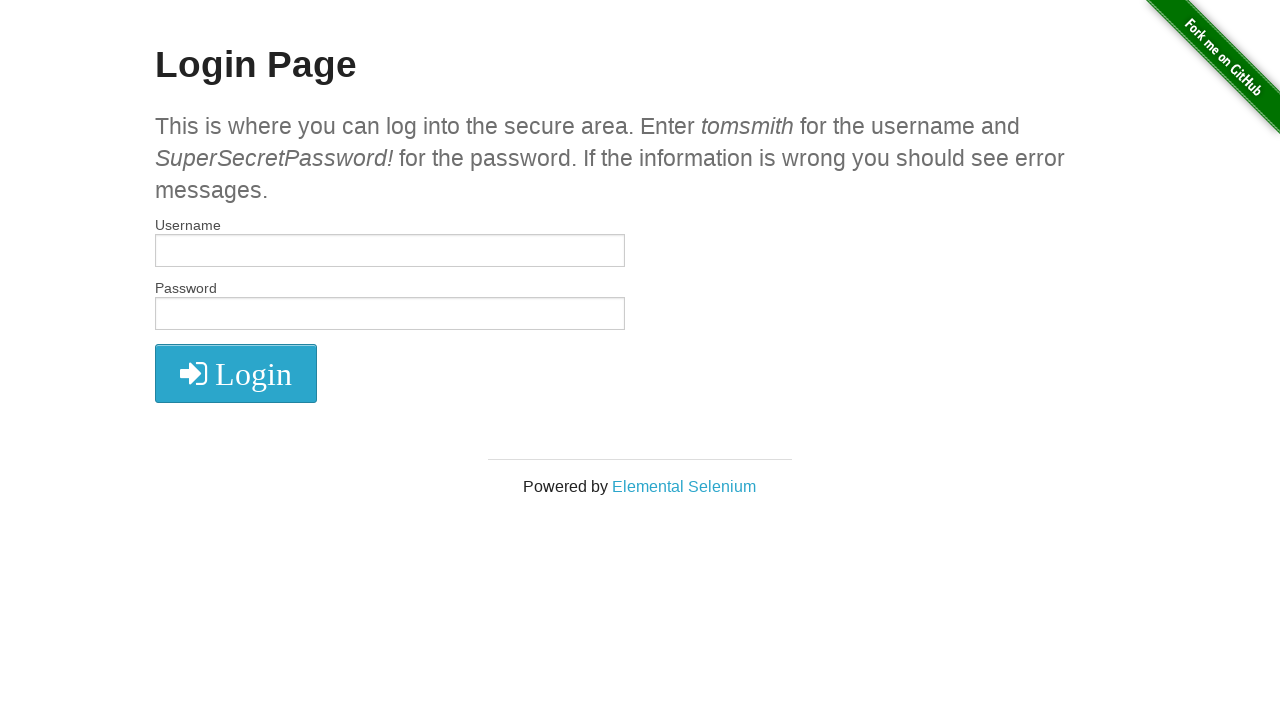